Tests JavaScript confirm dialog by clicking the JS Confirm button, dismissing it (Cancel), and verifying the Cancel result message

Starting URL: https://the-internet.herokuapp.com/javascript_alerts

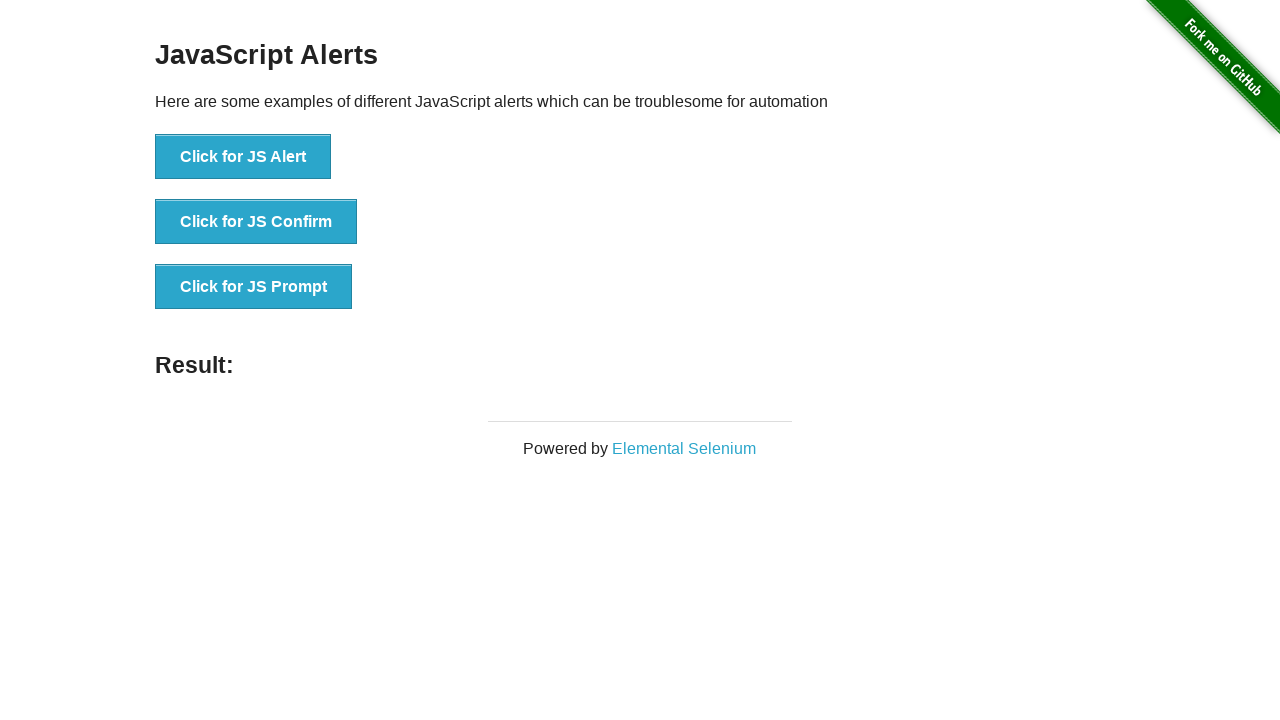

Set up dialog handler to dismiss (cancel) the confirm dialog
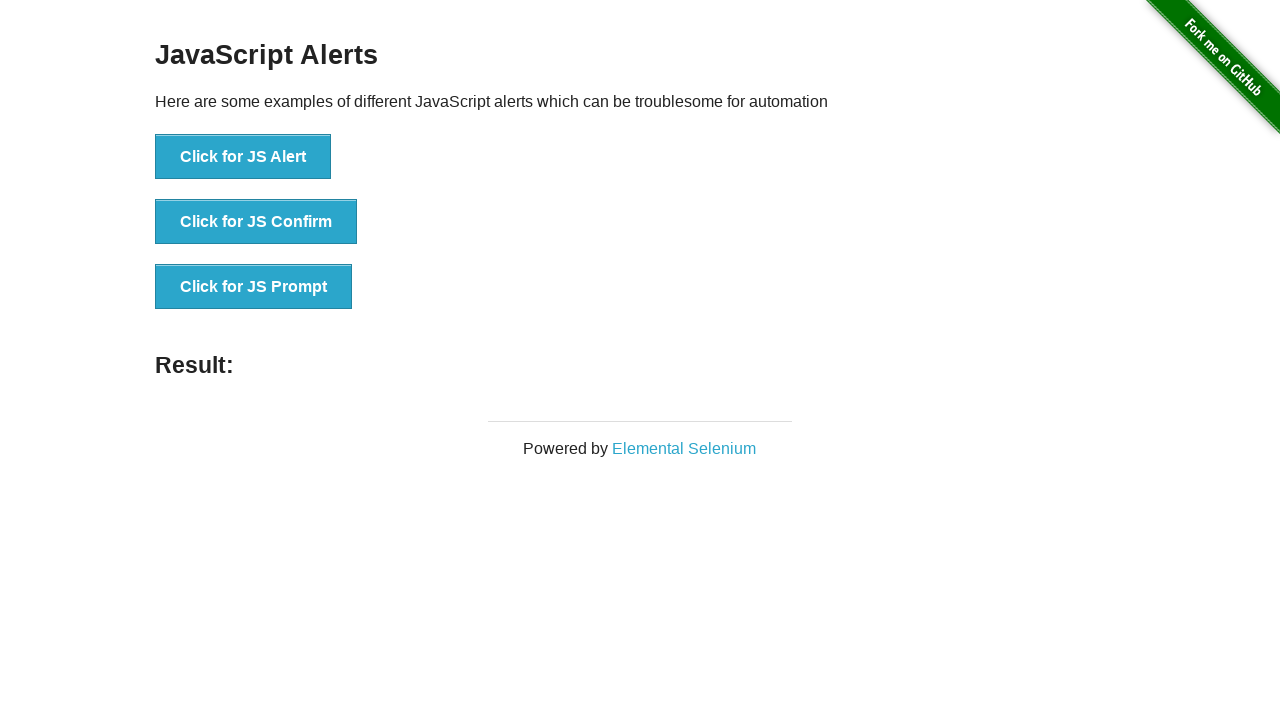

Clicked the JS Confirm button at (256, 222) on xpath=//button[@onclick='jsConfirm()']
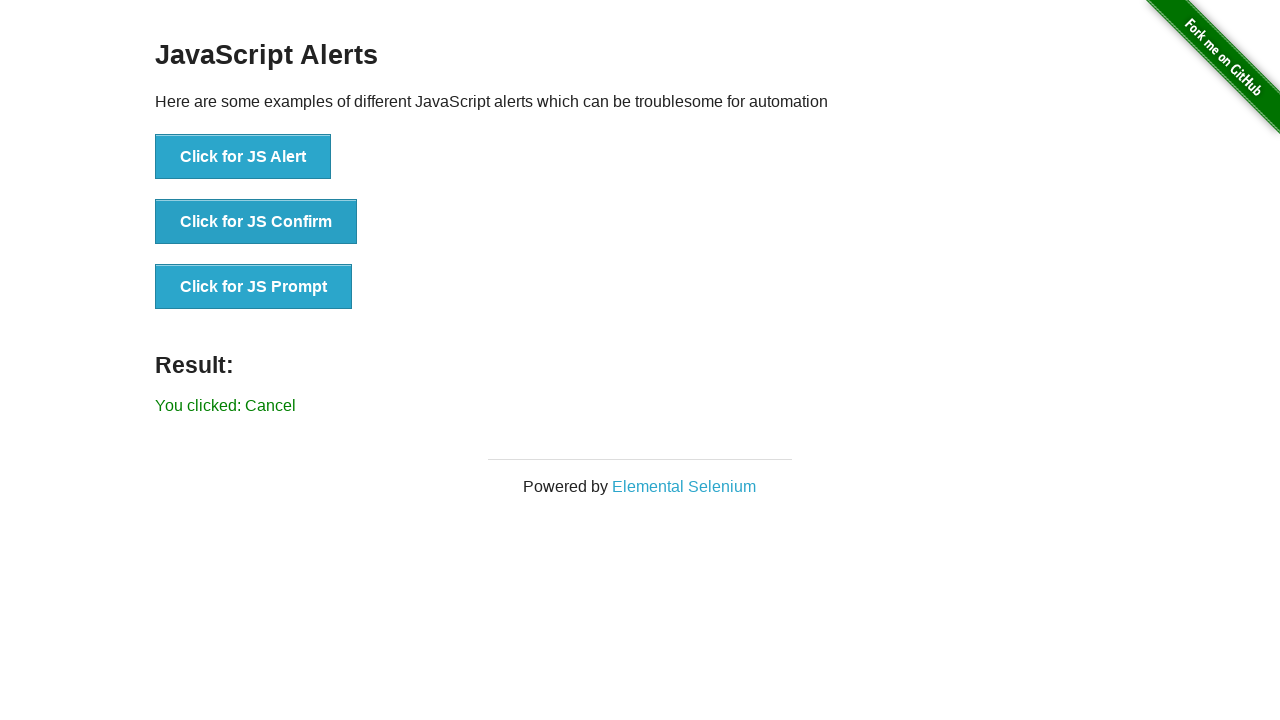

Result message appeared after dismissing the confirm dialog
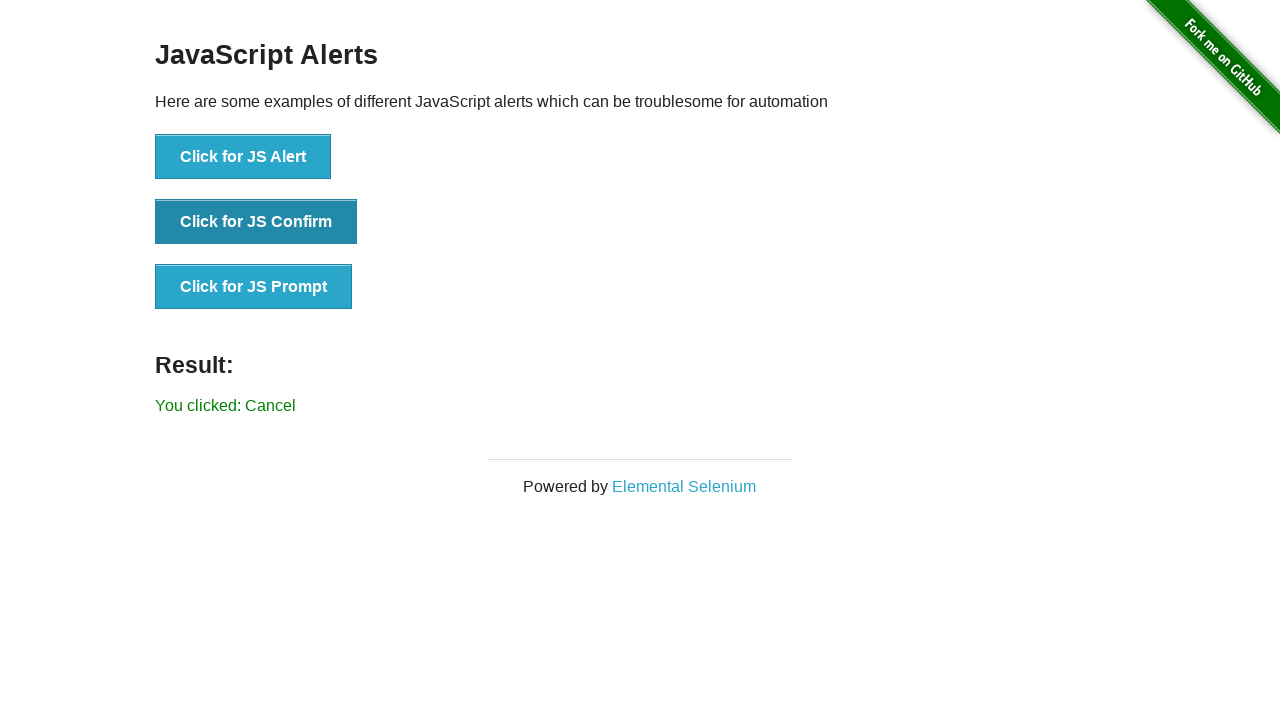

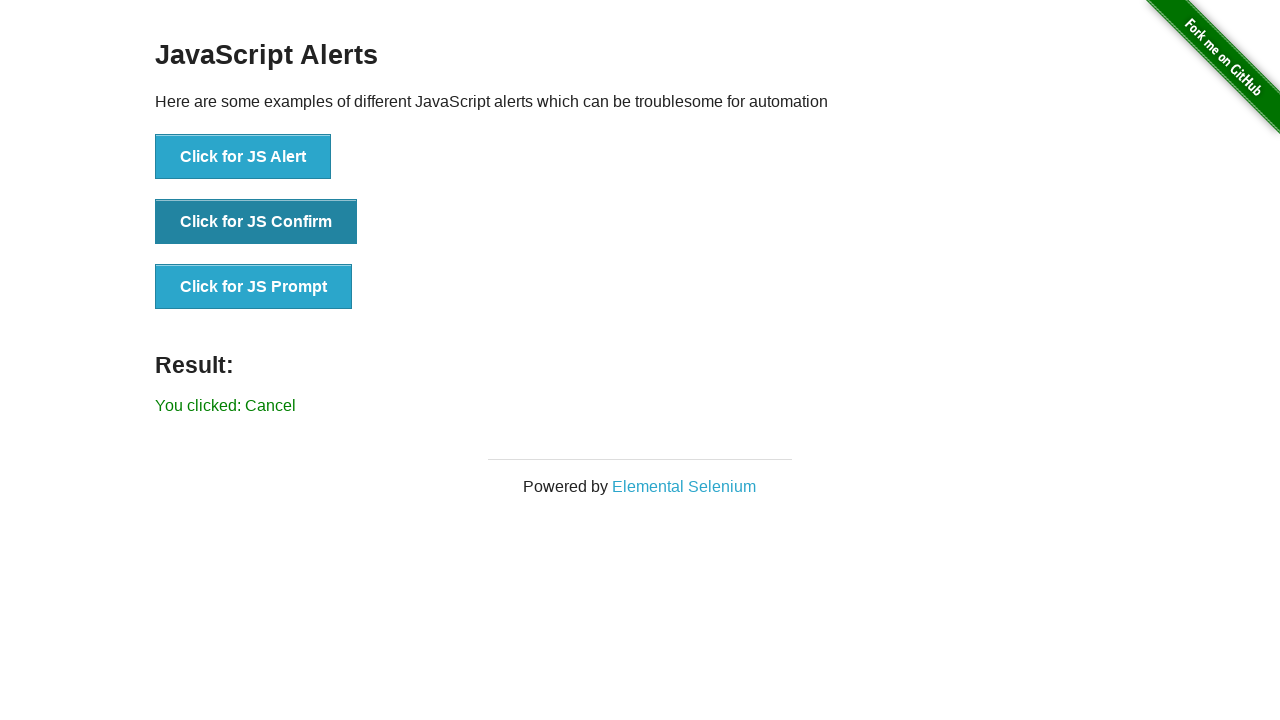